Tests registration form validation when password is less than 6 characters

Starting URL: https://alada.vn/tai-khoan/dang-ky.html

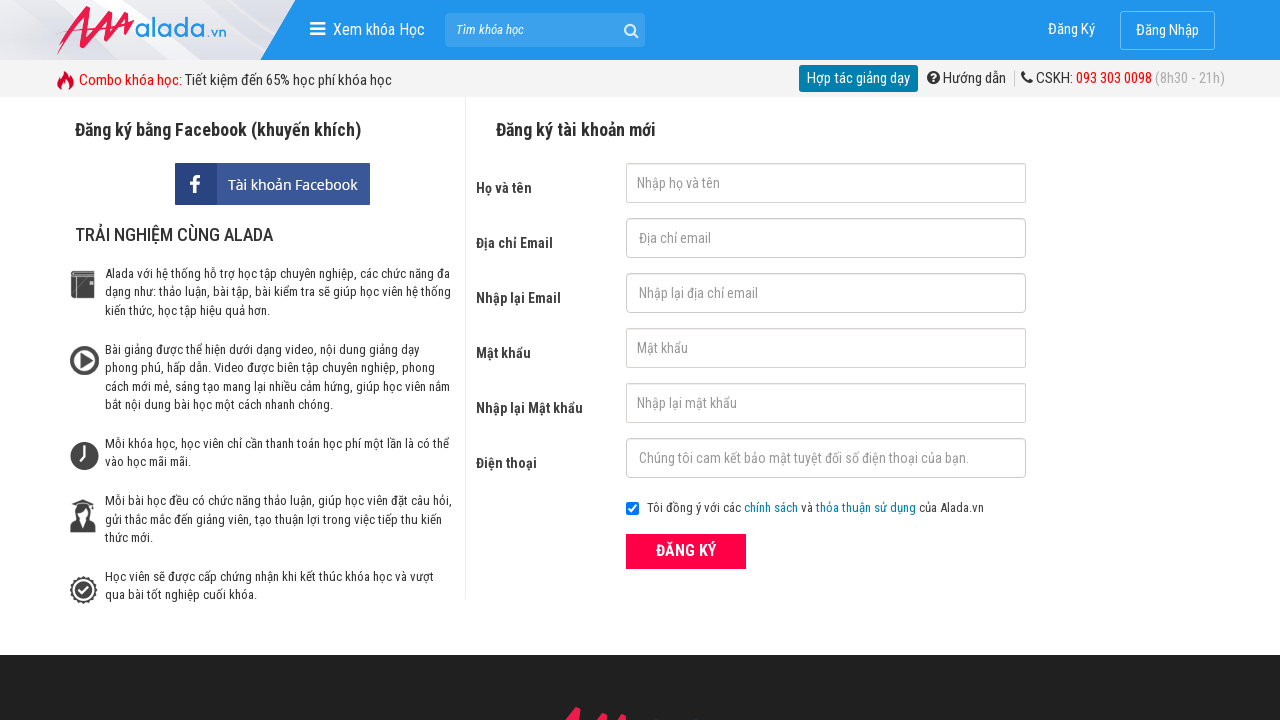

Filled first name field with 'John Wick' on #txtFirstname
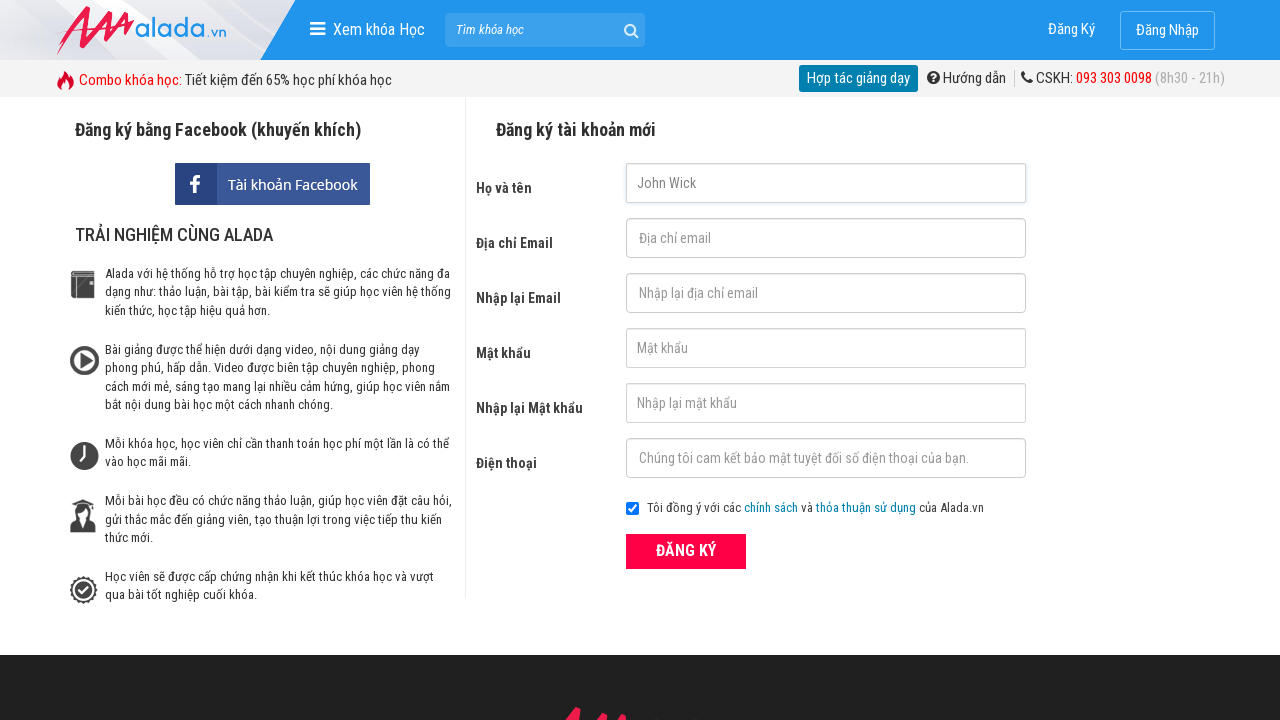

Filled email field with 'automation@gmail.net' on #txtEmail
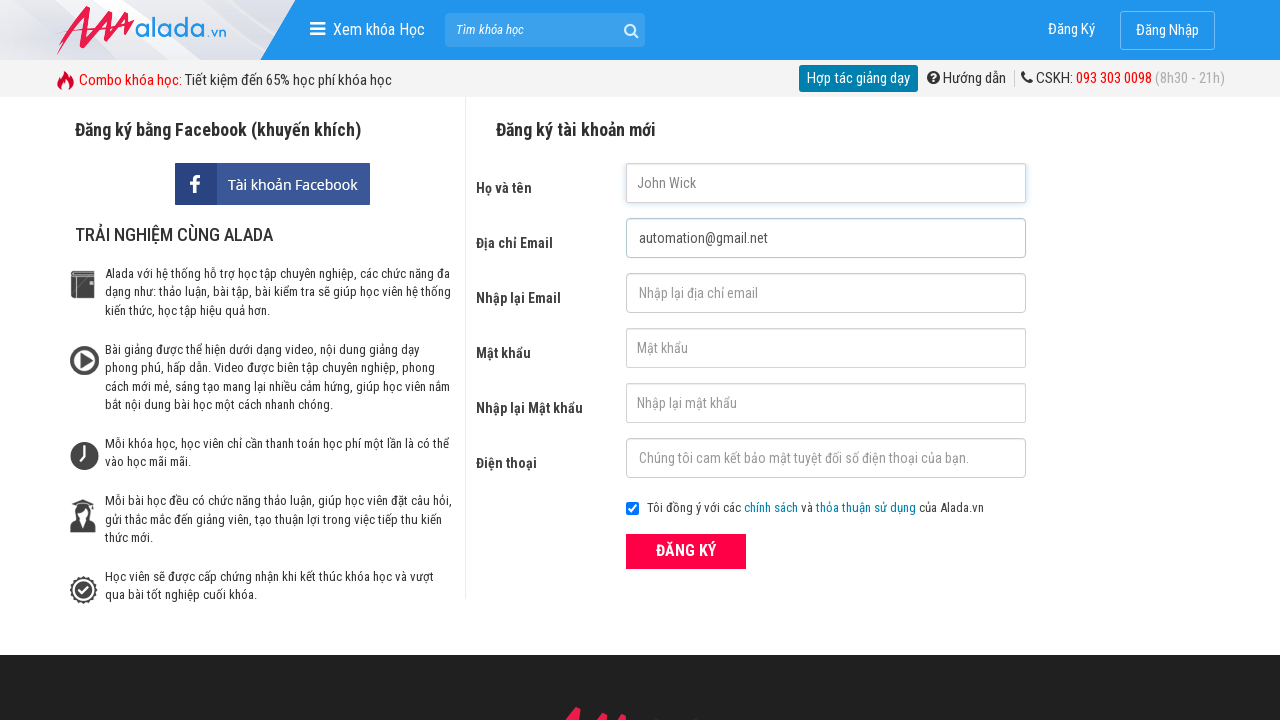

Filled confirm email field with 'automation@gmail.net' on #txtCEmail
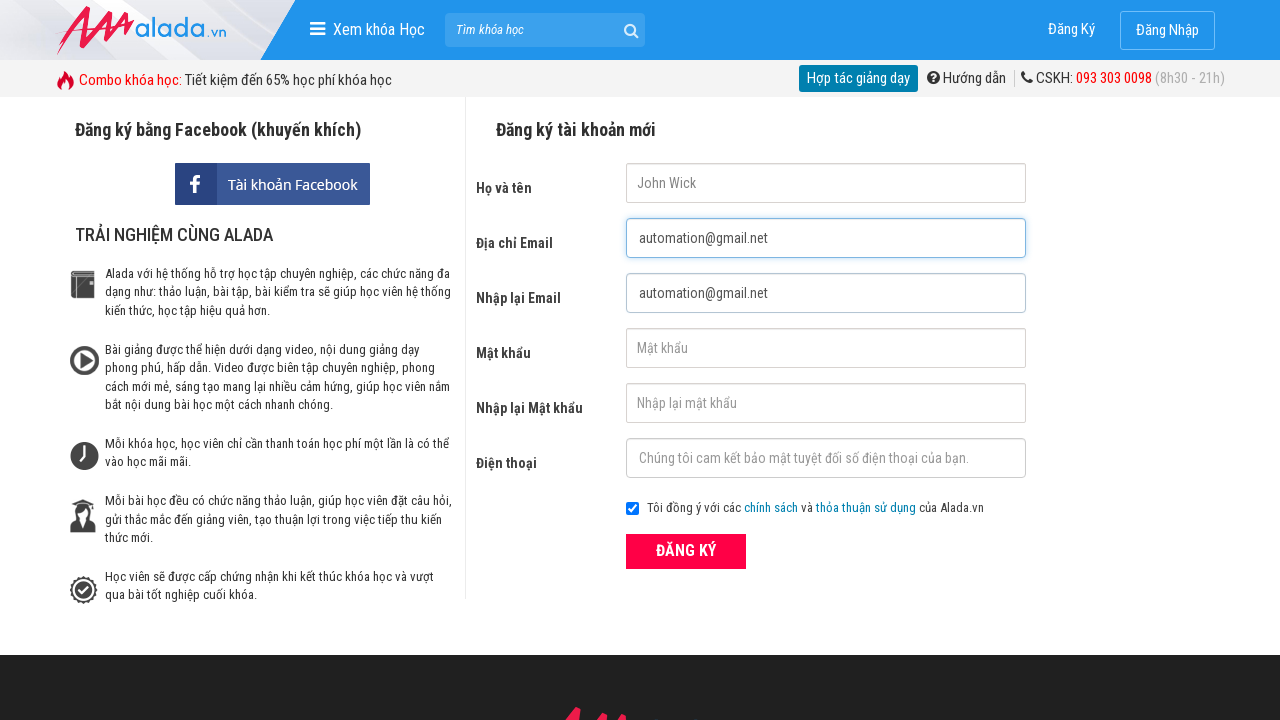

Filled password field with short password '123' (less than 6 characters) on #txtPassword
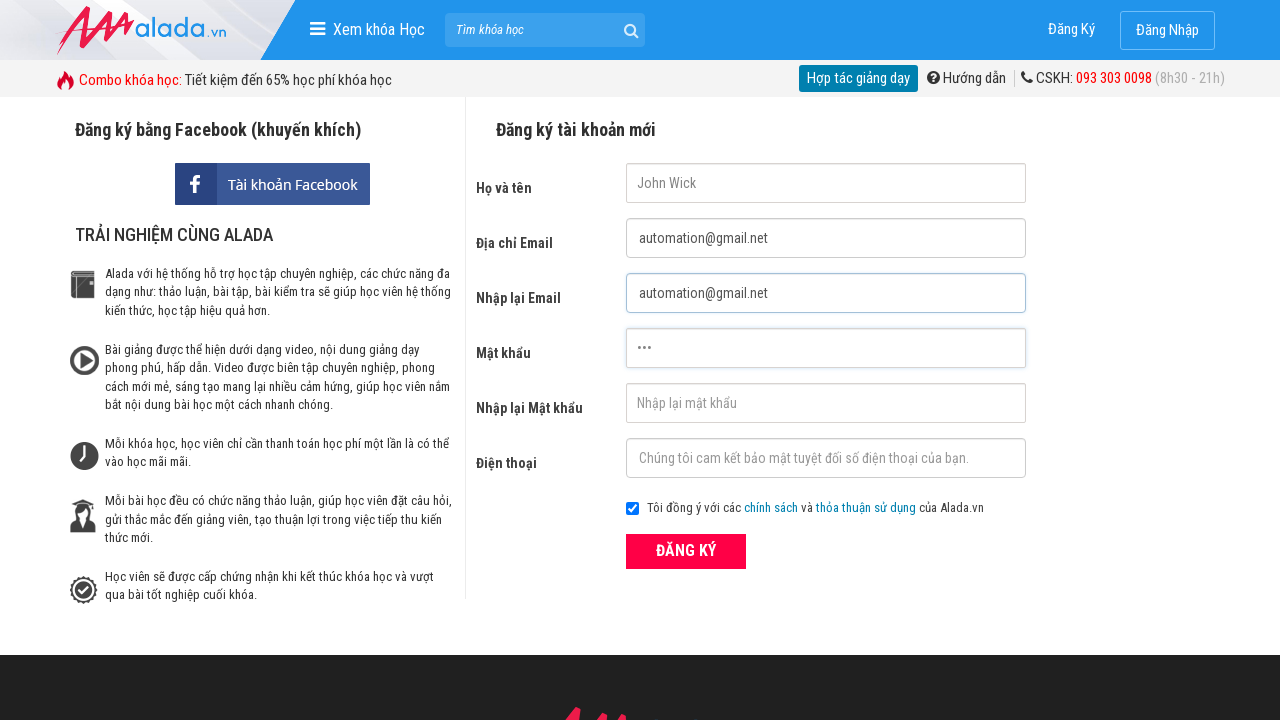

Filled confirm password field with '123' on #txtCPassword
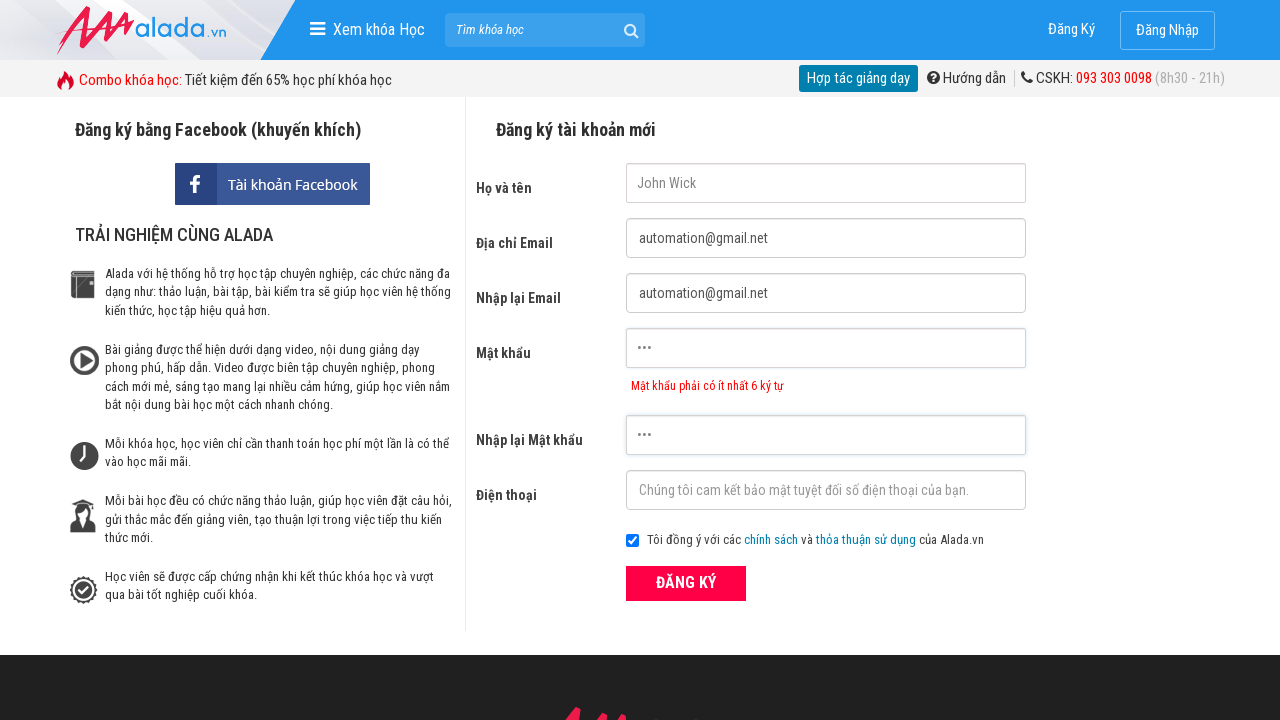

Filled phone field with '0987666555' on #txtPhone
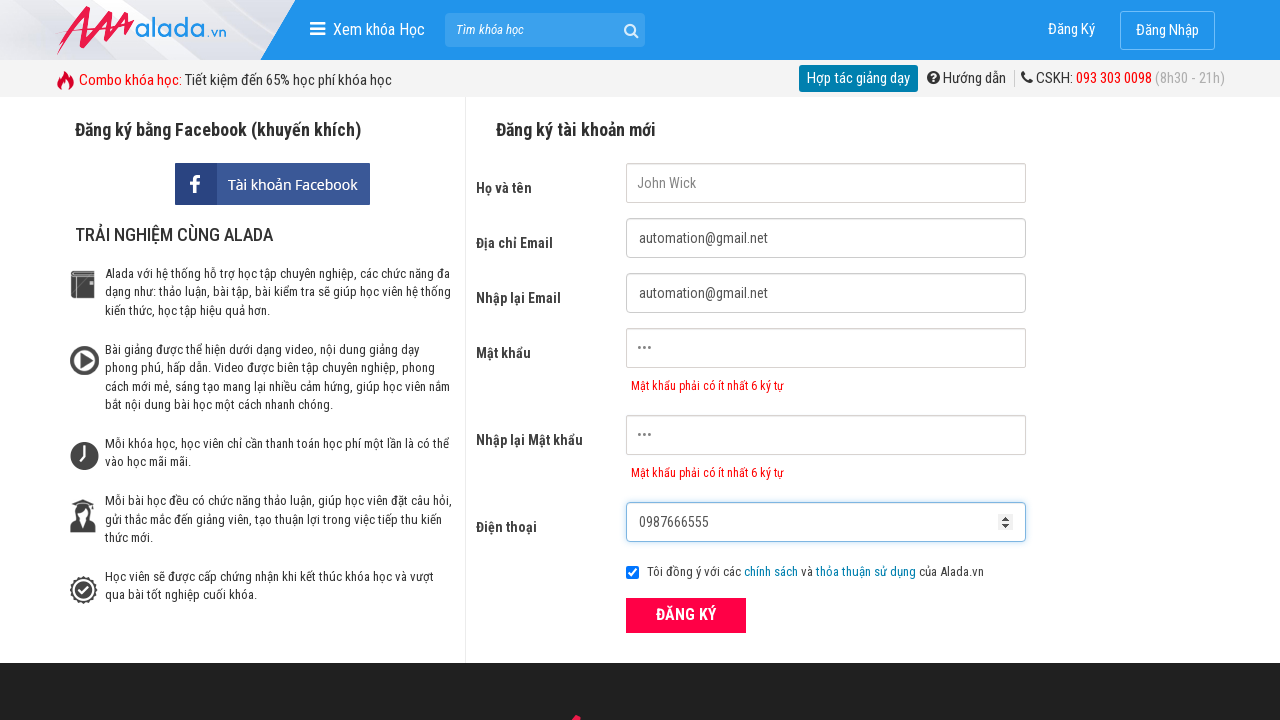

Clicked register button to submit form at (686, 615) on xpath=//form[@id='frmLogin']//button
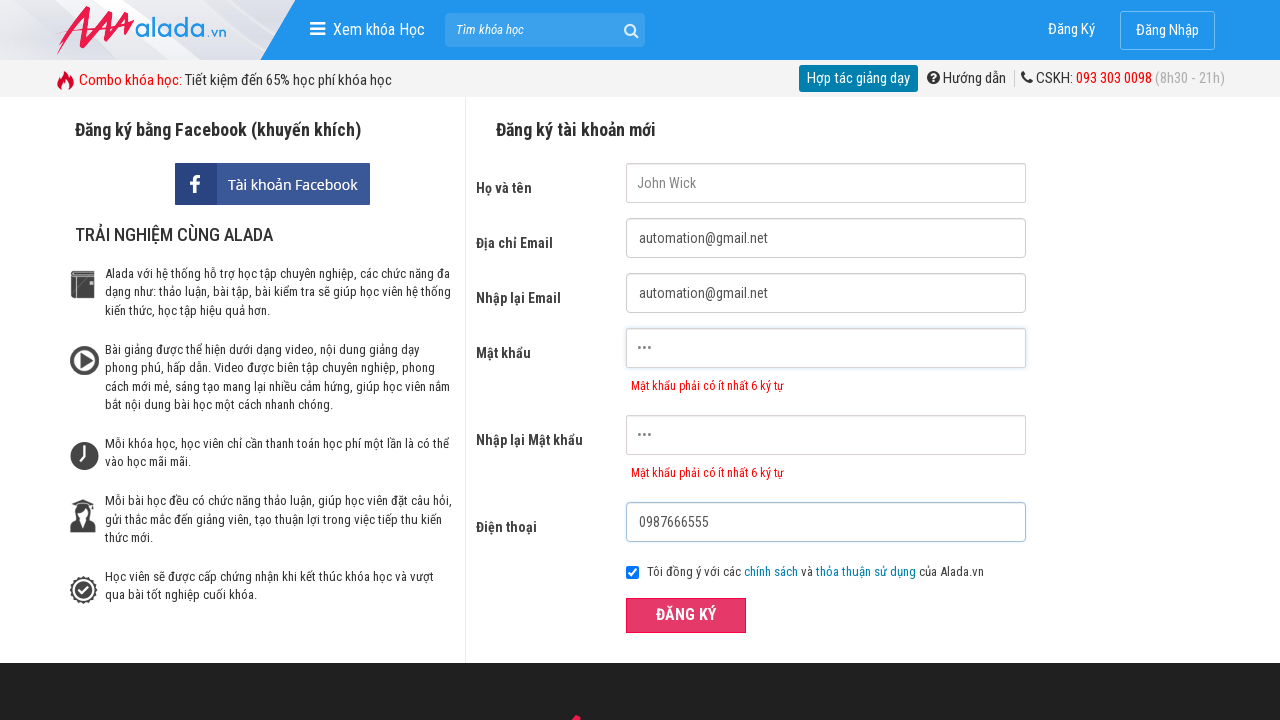

Verified password error message displays 'Mật khẩu phải có ít nhất 6 ký tự'
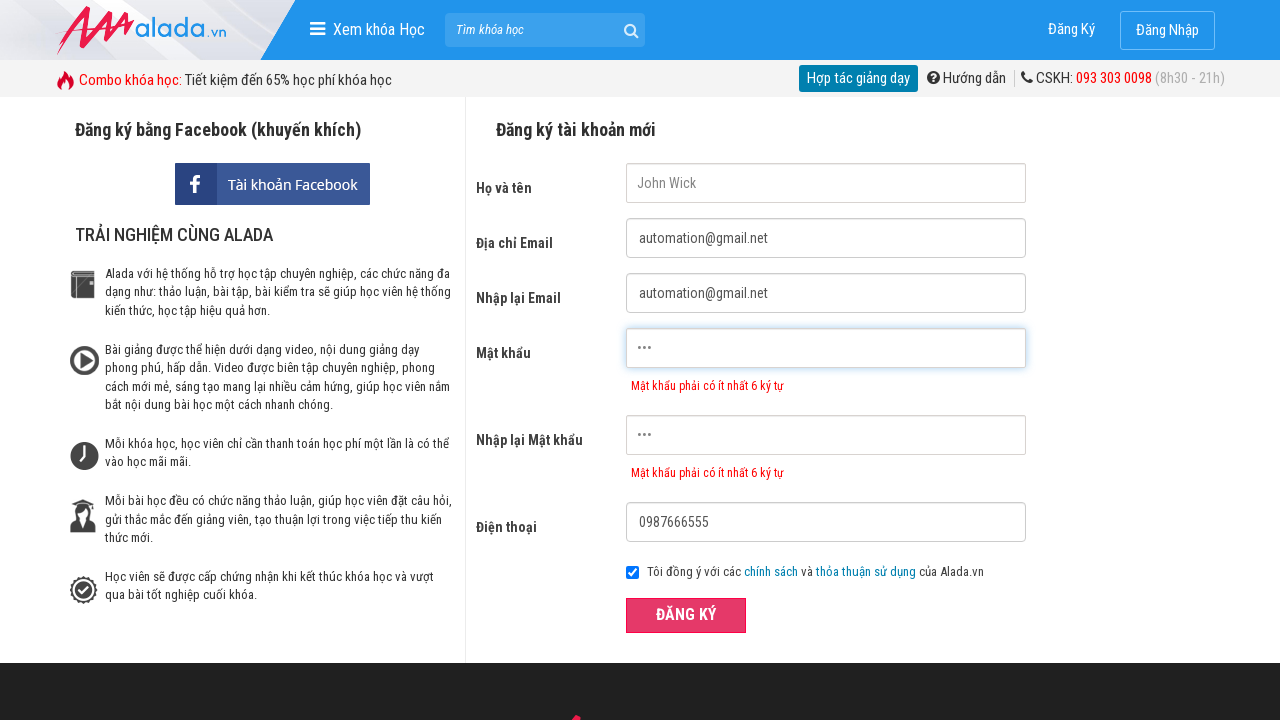

Verified confirm password error message displays 'Mật khẩu phải có ít nhất 6 ký tự'
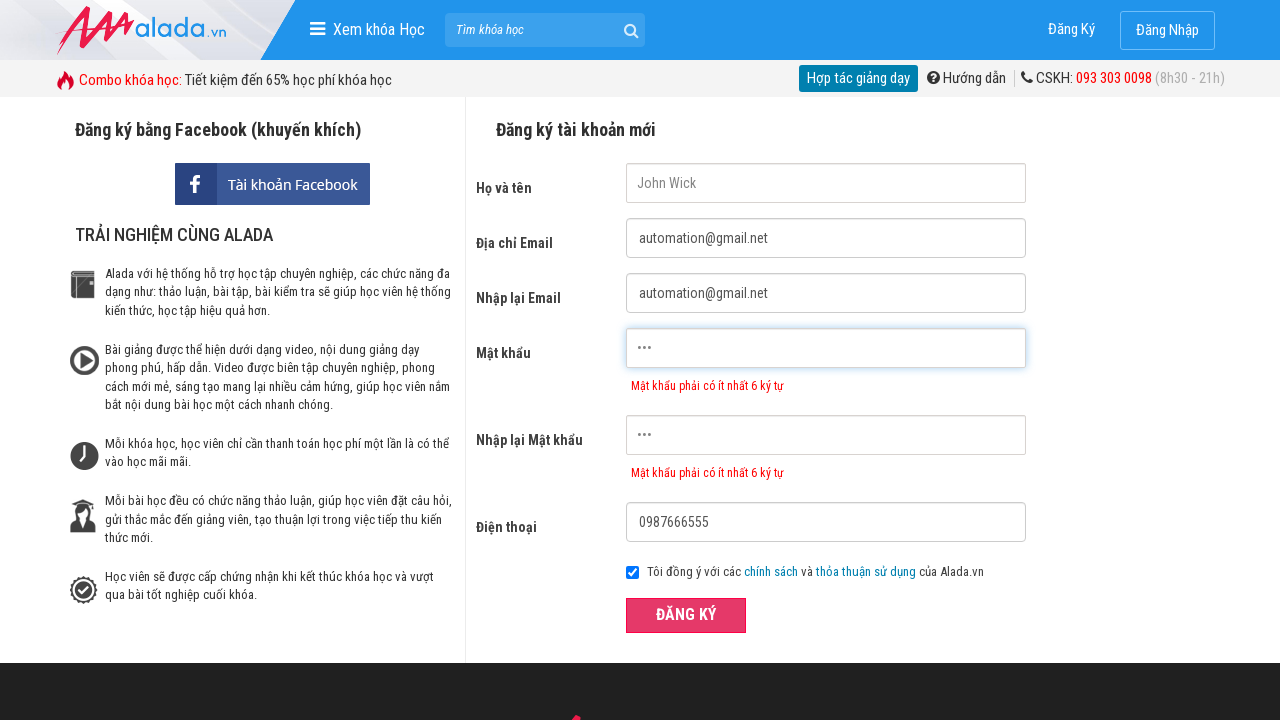

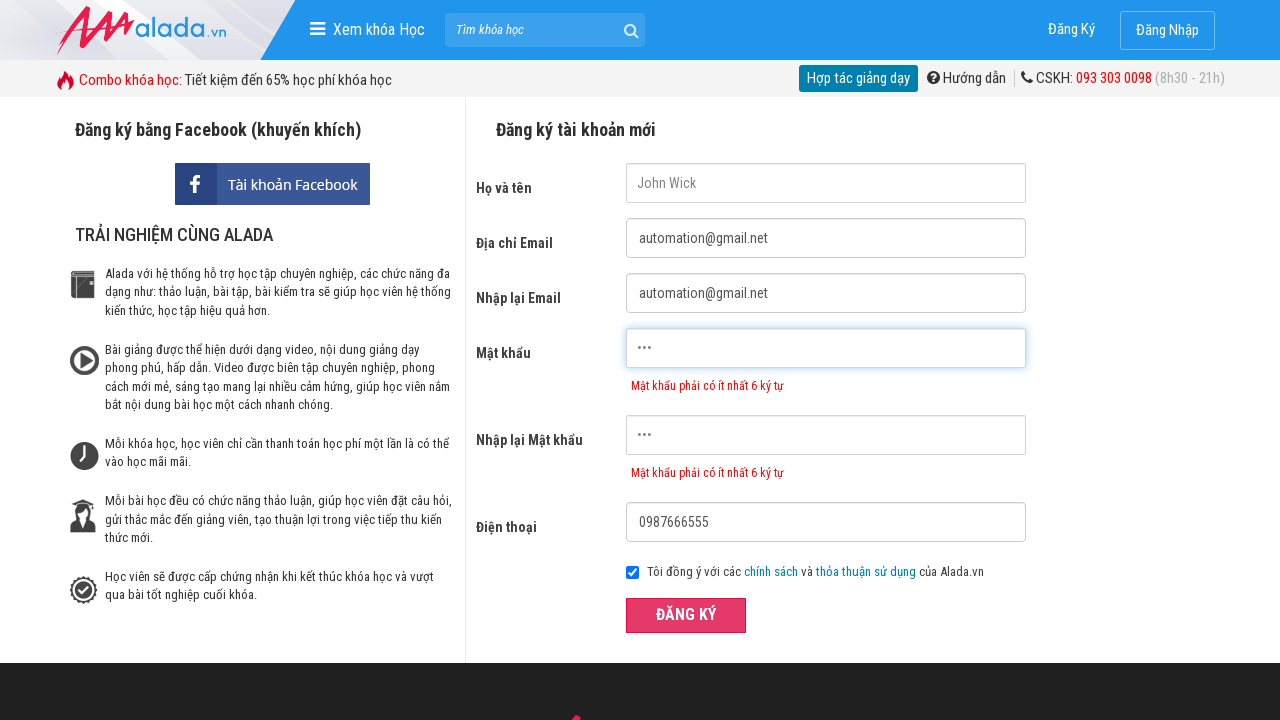